Tests dropdown selection functionality by selecting an option from a dropdown menu using select by index

Starting URL: https://the-internet.herokuapp.com/dropdown

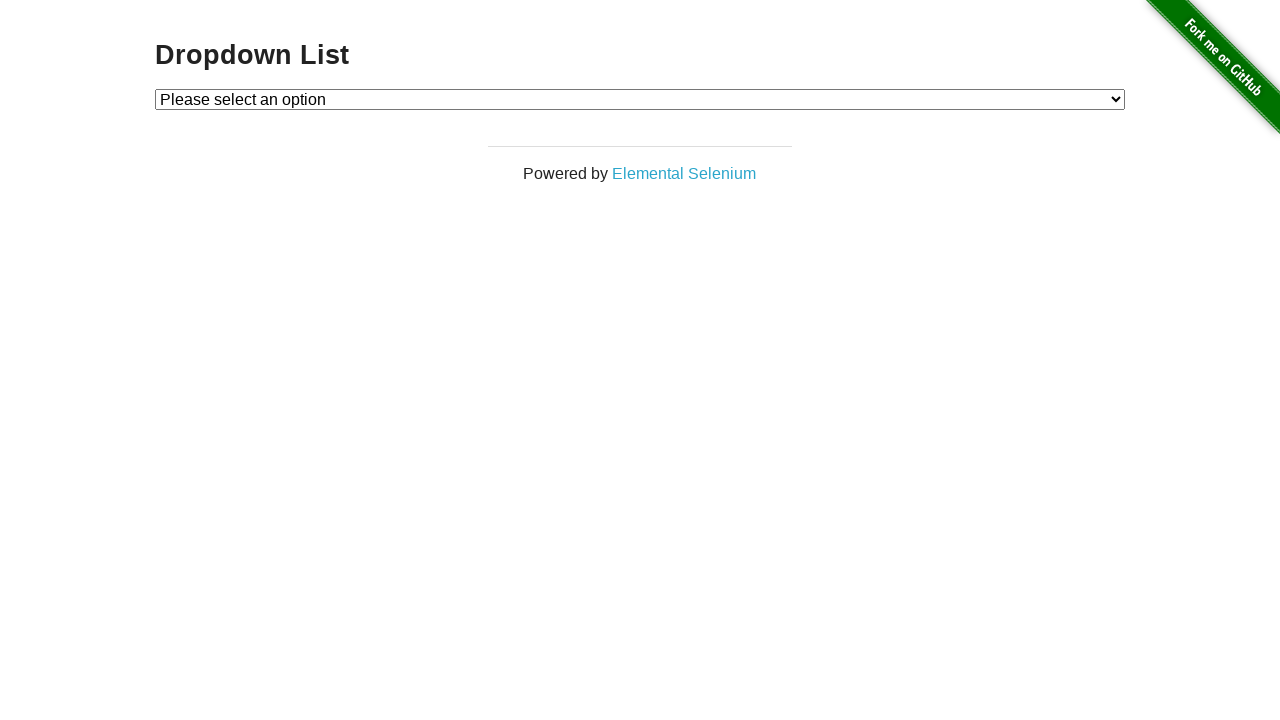

Waited for dropdown element to be visible
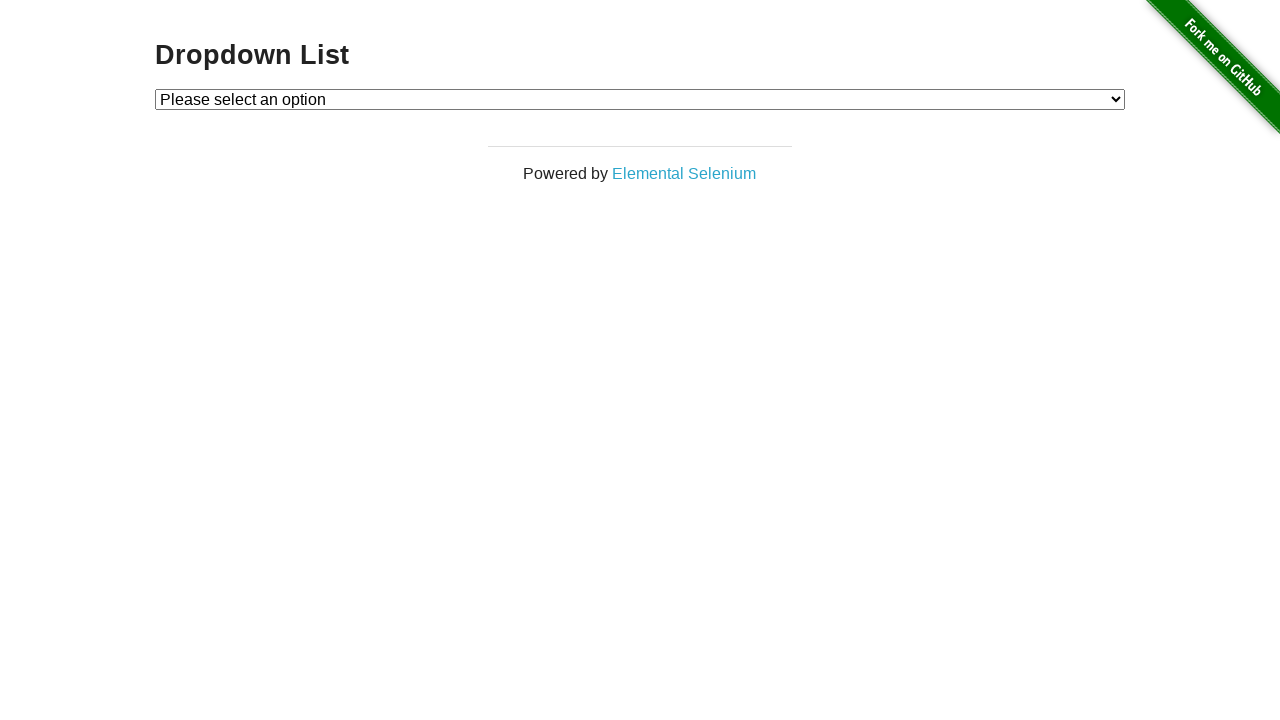

Selected option at index 2 from dropdown menu on #dropdown
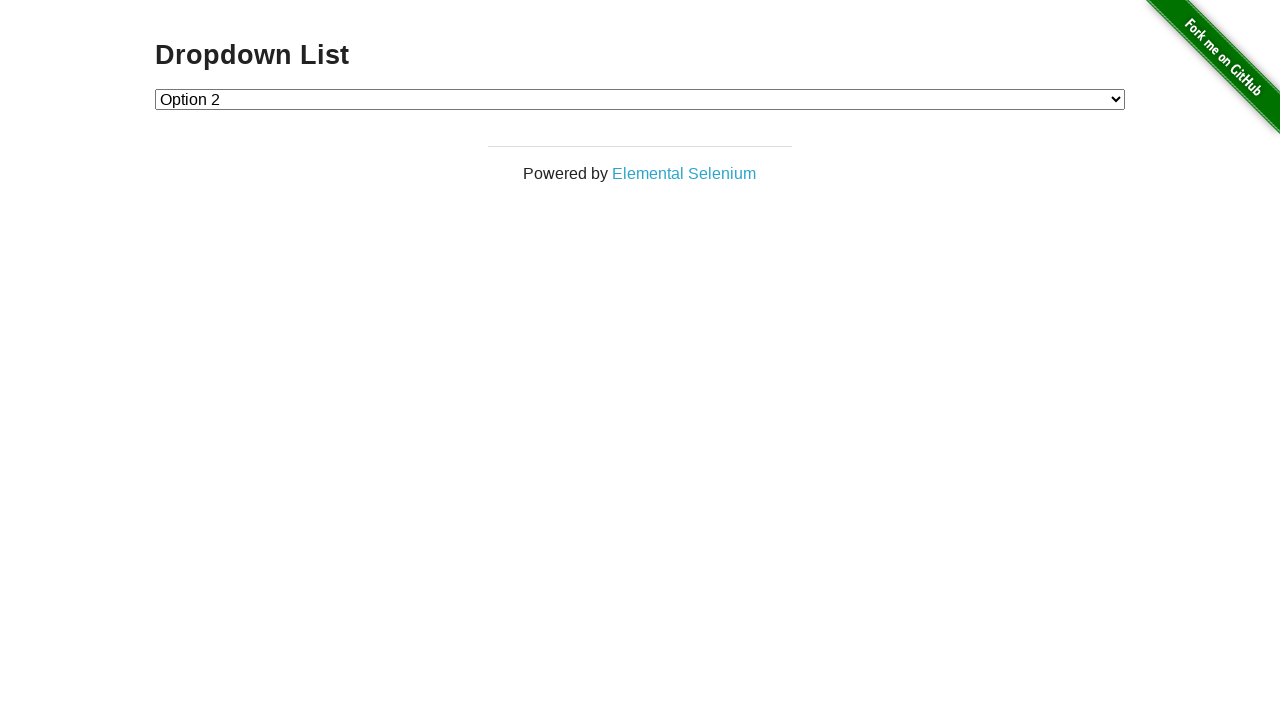

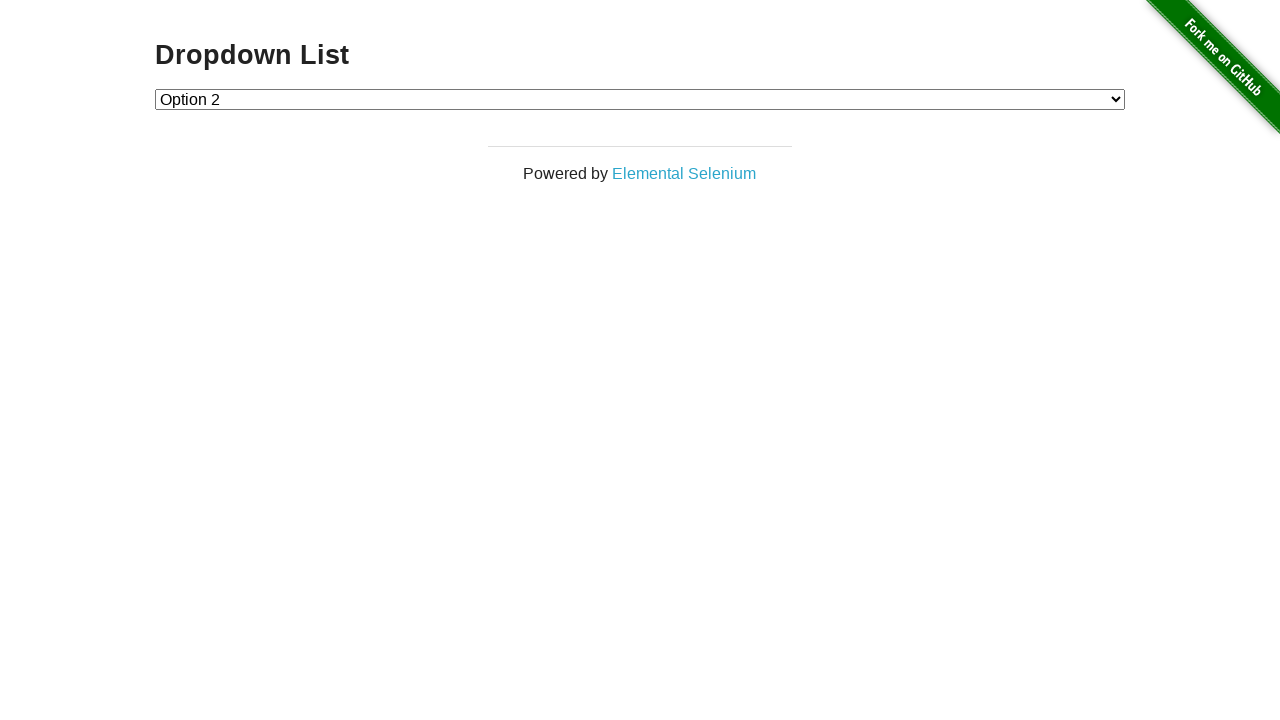